Navigates to Selenium's BiDi test page and clicks the JavaScript exception button to verify stack trace generation

Starting URL: https://www.selenium.dev/selenium/web/bidi/logEntryAdded.html

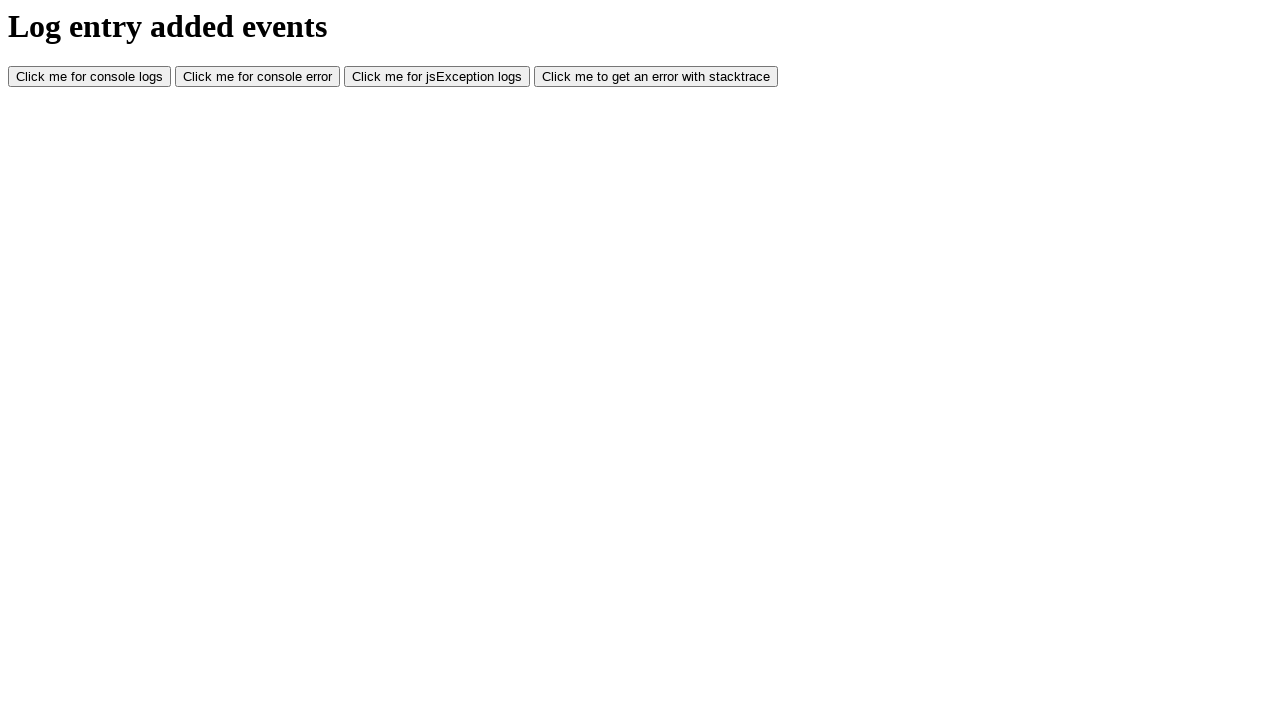

Navigated to Selenium BiDi logEntryAdded test page
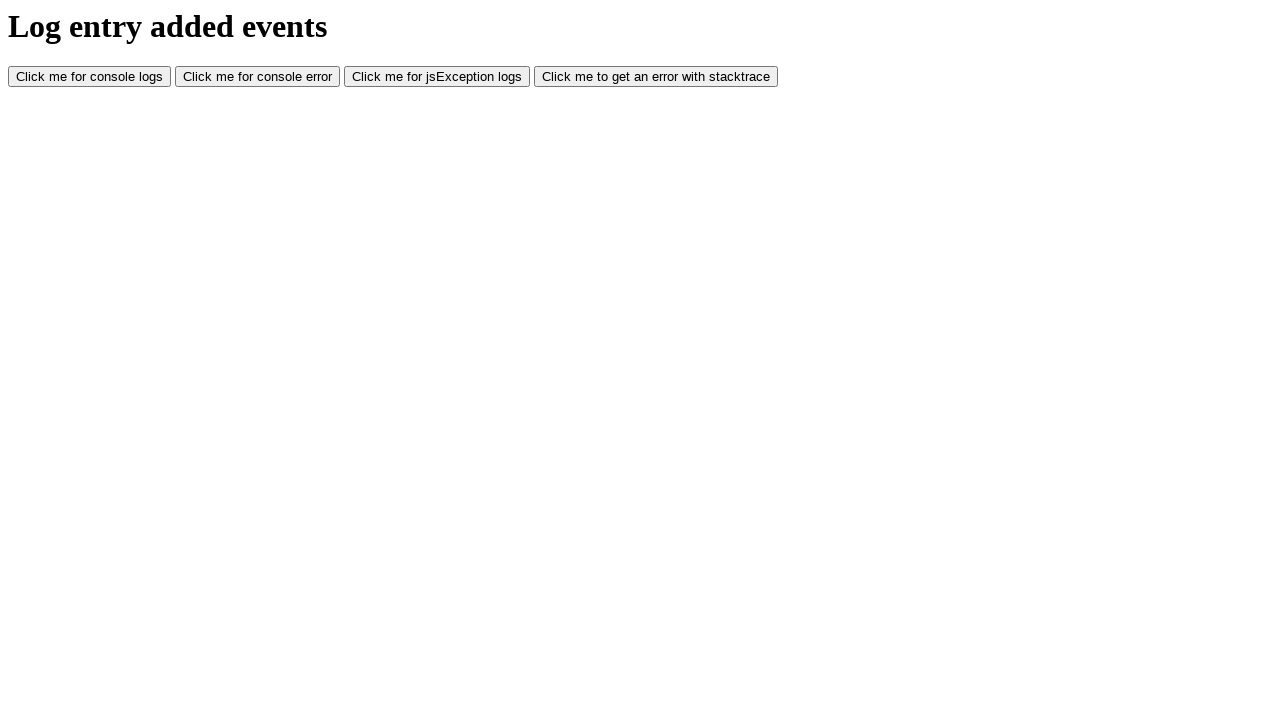

Clicked JavaScript exception button to trigger stack trace at (437, 77) on #jsException
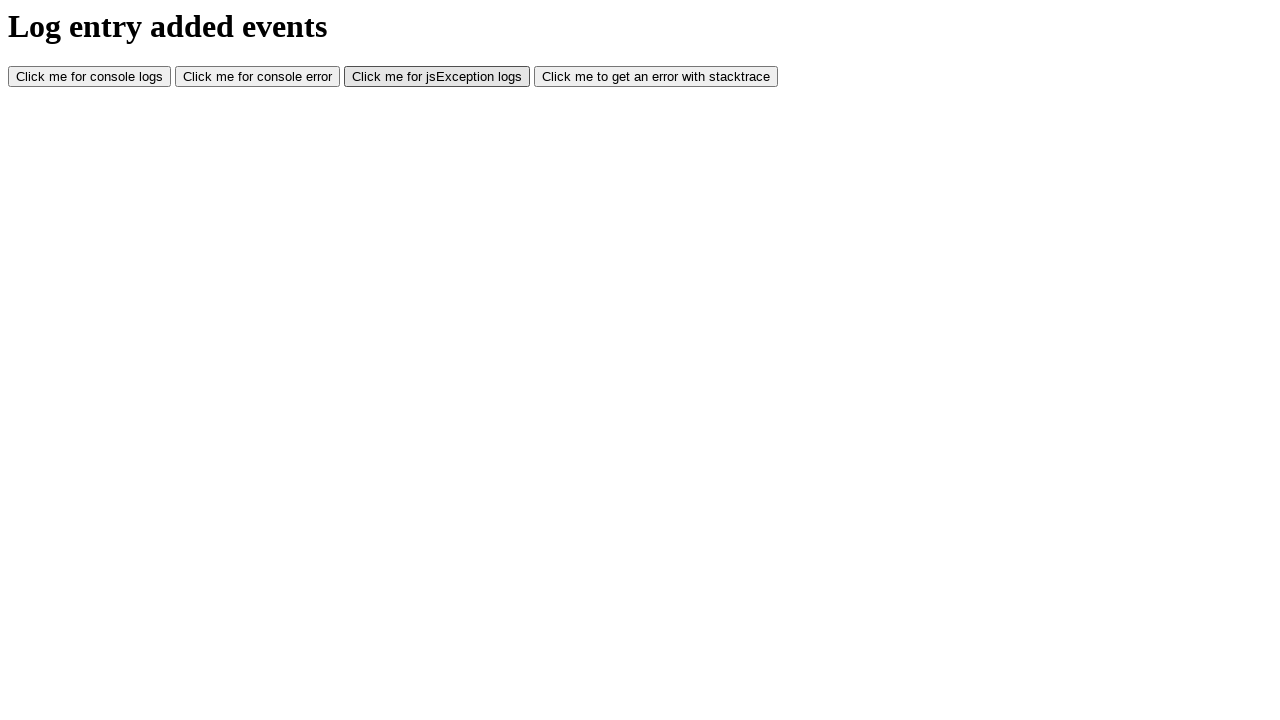

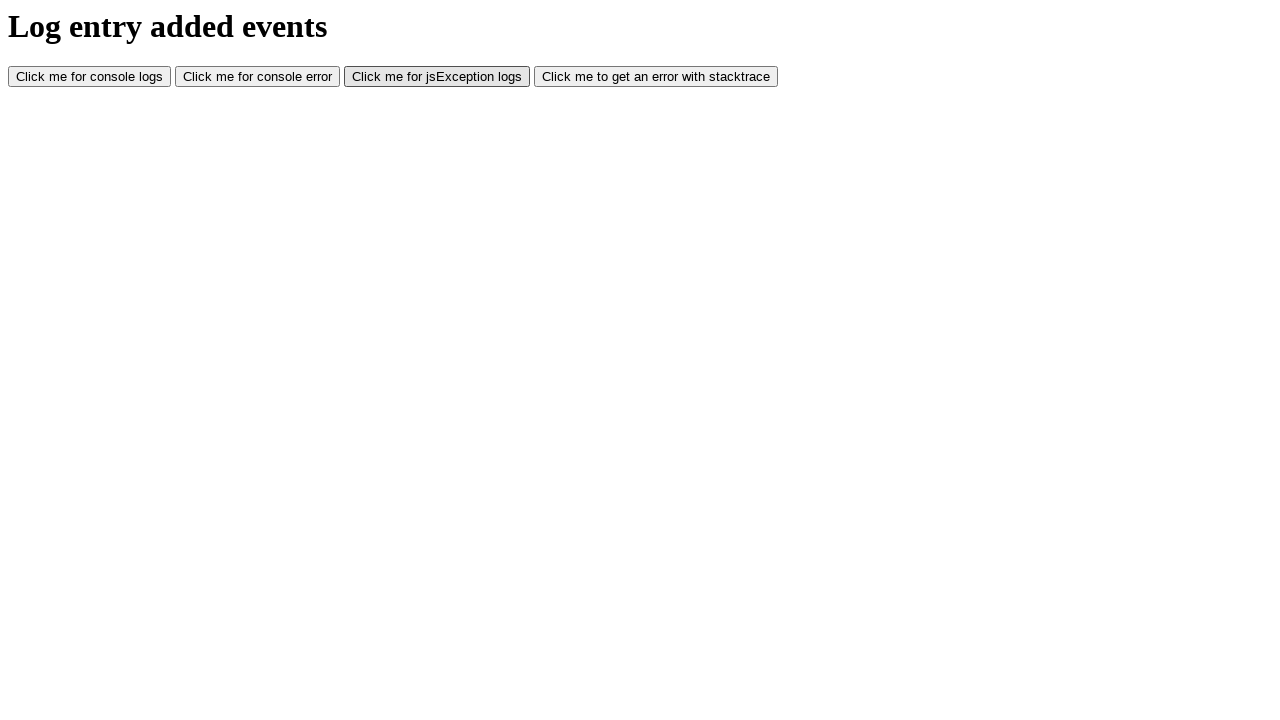